Tests the complete e-commerce flow on demoblaze.com: browsing phones, adding Samsung Galaxy S6 to cart, proceeding to checkout, filling the order form, and completing the purchase with verification at each step.

Starting URL: https://www.demoblaze.com/

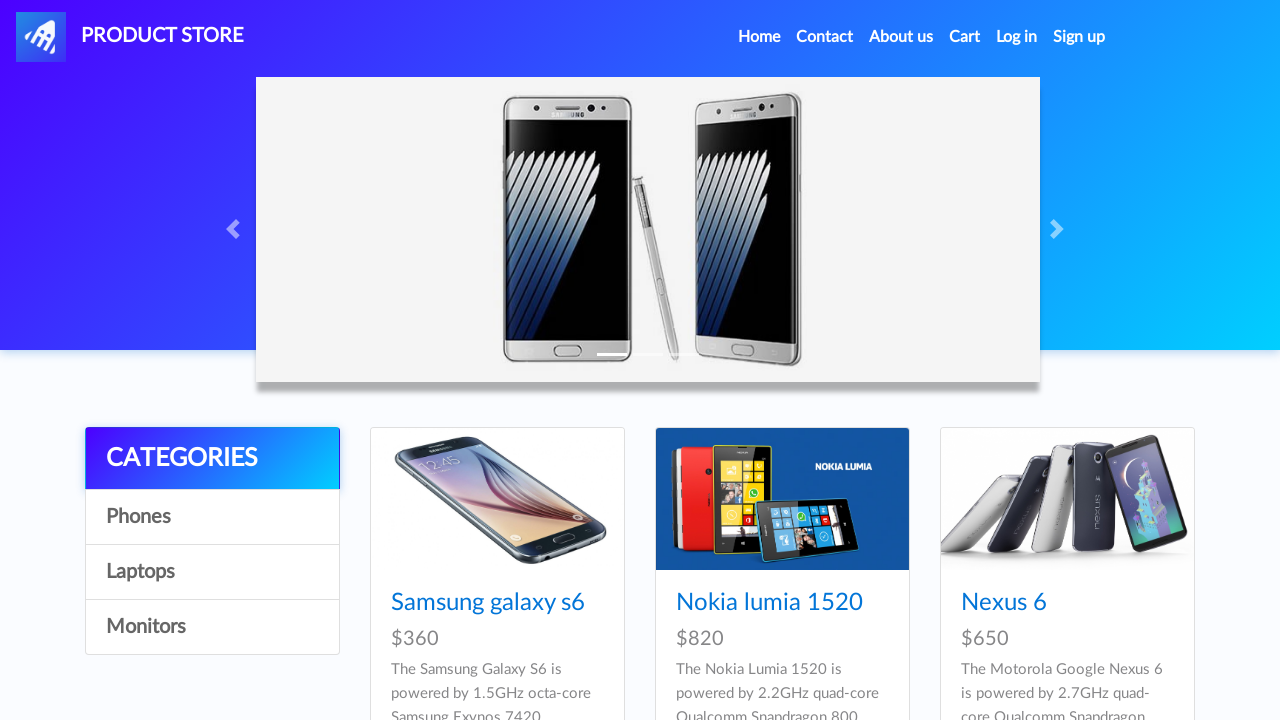

Clicked on Phones category at (212, 517) on a:has-text('Phones')
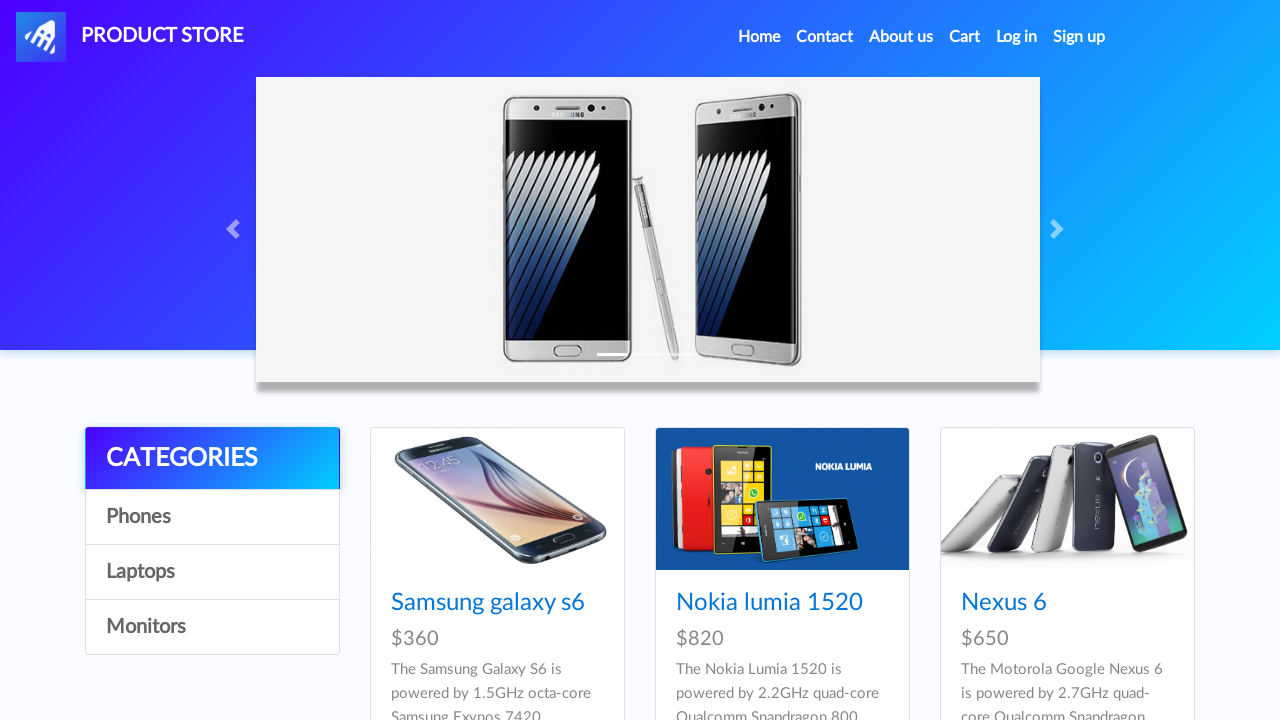

Waited 1000ms for Phones category to load
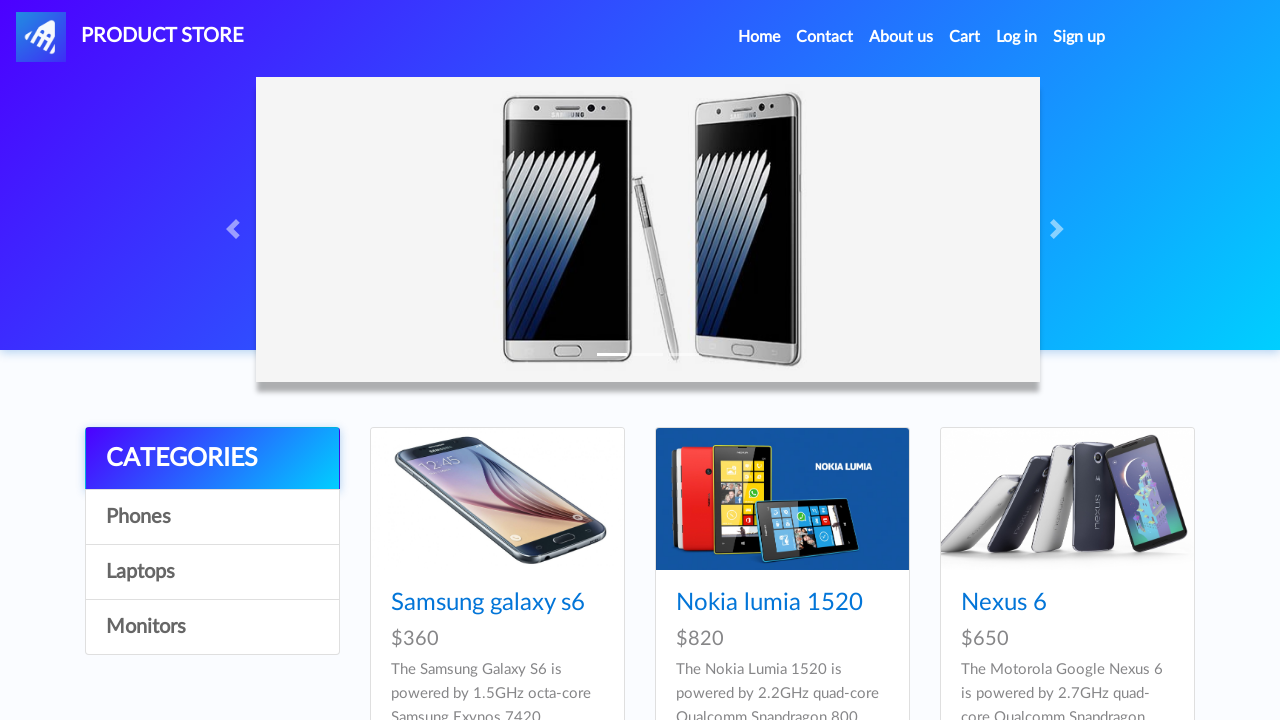

Samsung Galaxy S6 product link appeared
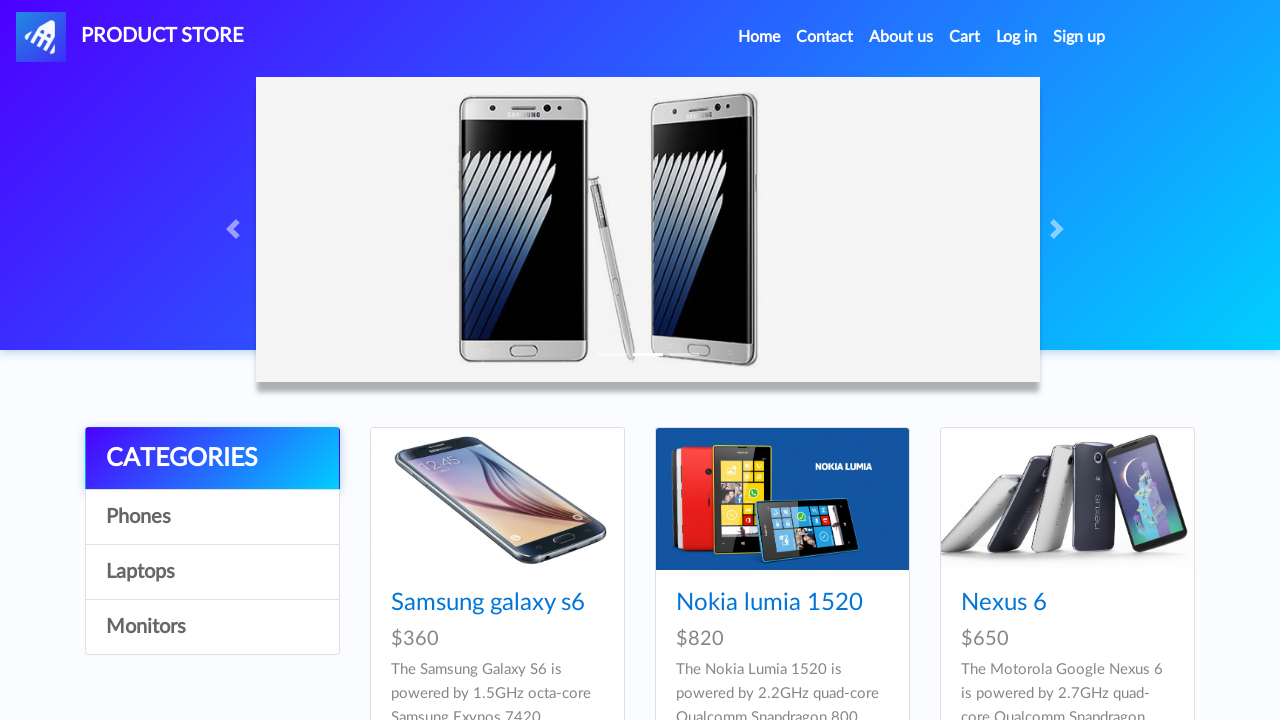

Clicked on Samsung Galaxy S6 product at (488, 603) on a:has-text('Samsung galaxy s6')
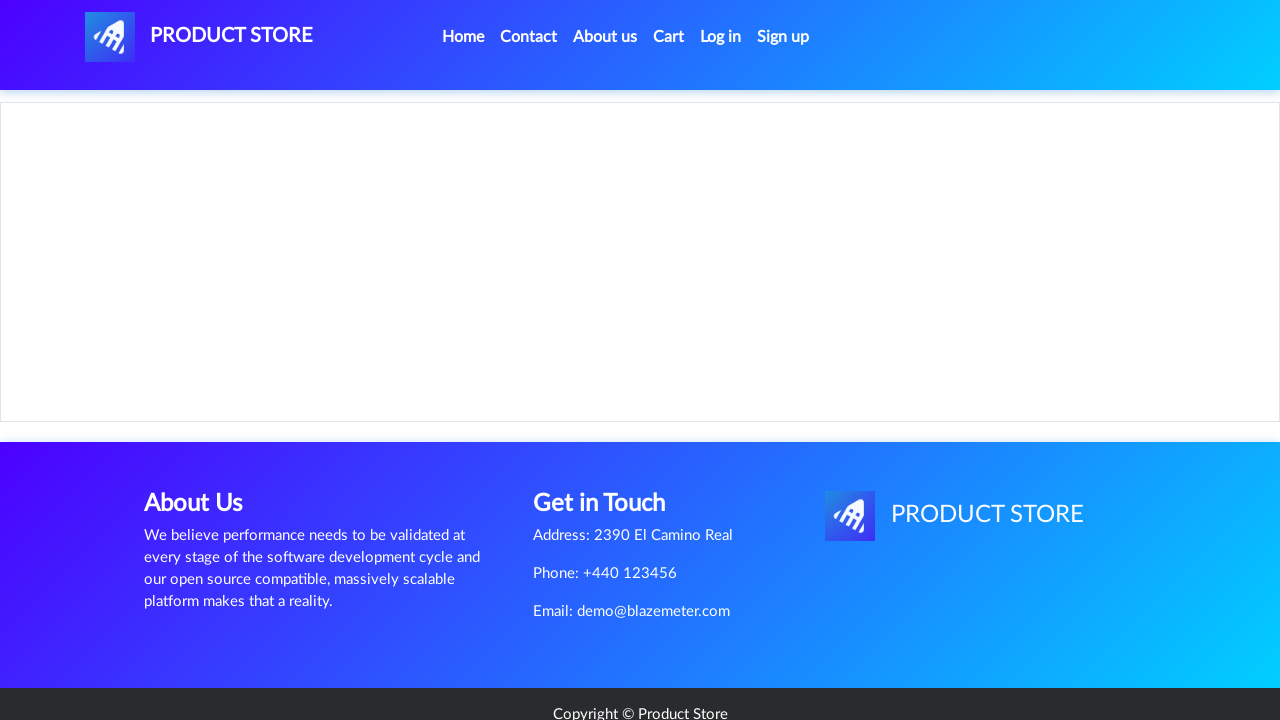

Product page loaded with product name visible
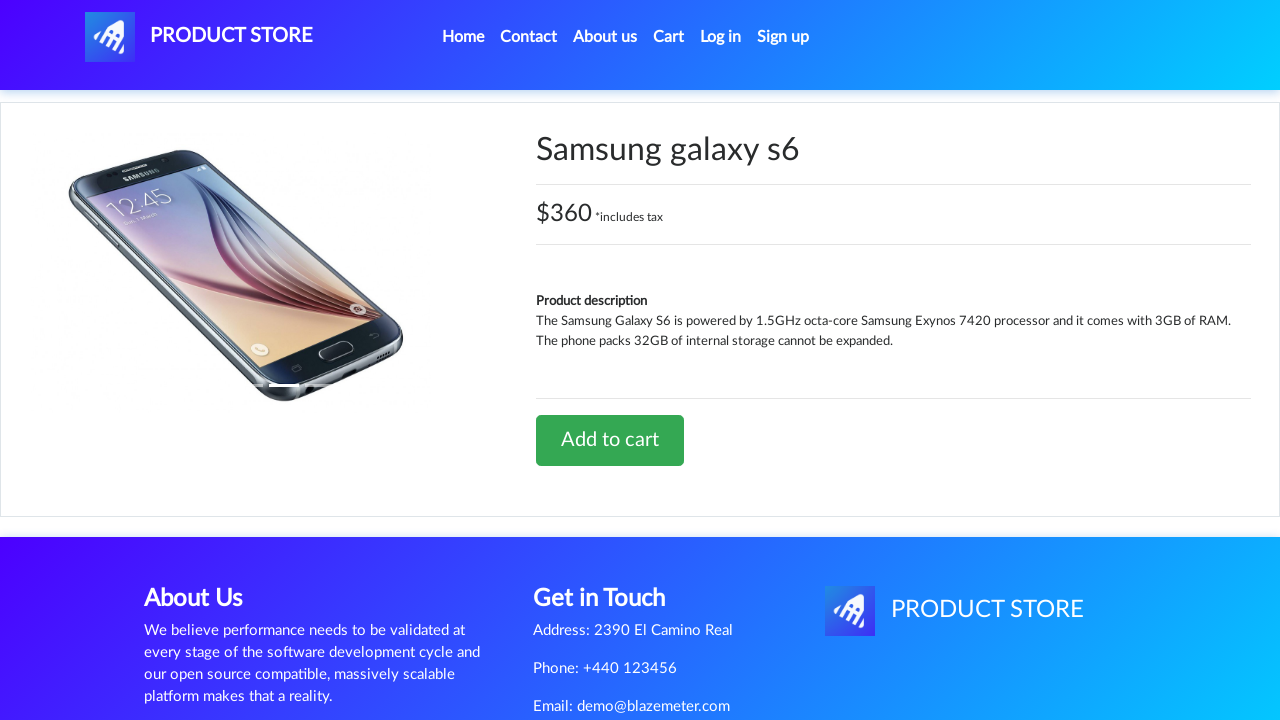

Clicked 'Add to cart' button for Samsung Galaxy S6 at (610, 440) on a:has-text('Add to cart')
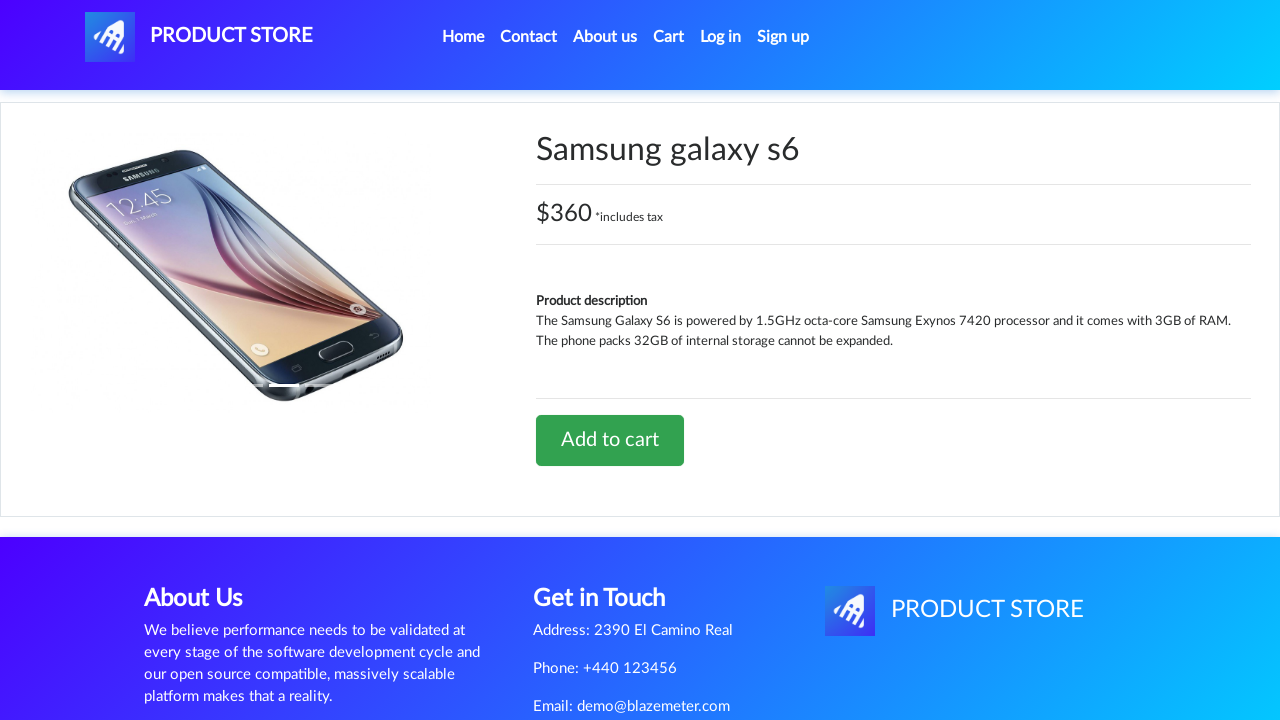

Waited 1000ms for add to cart alert
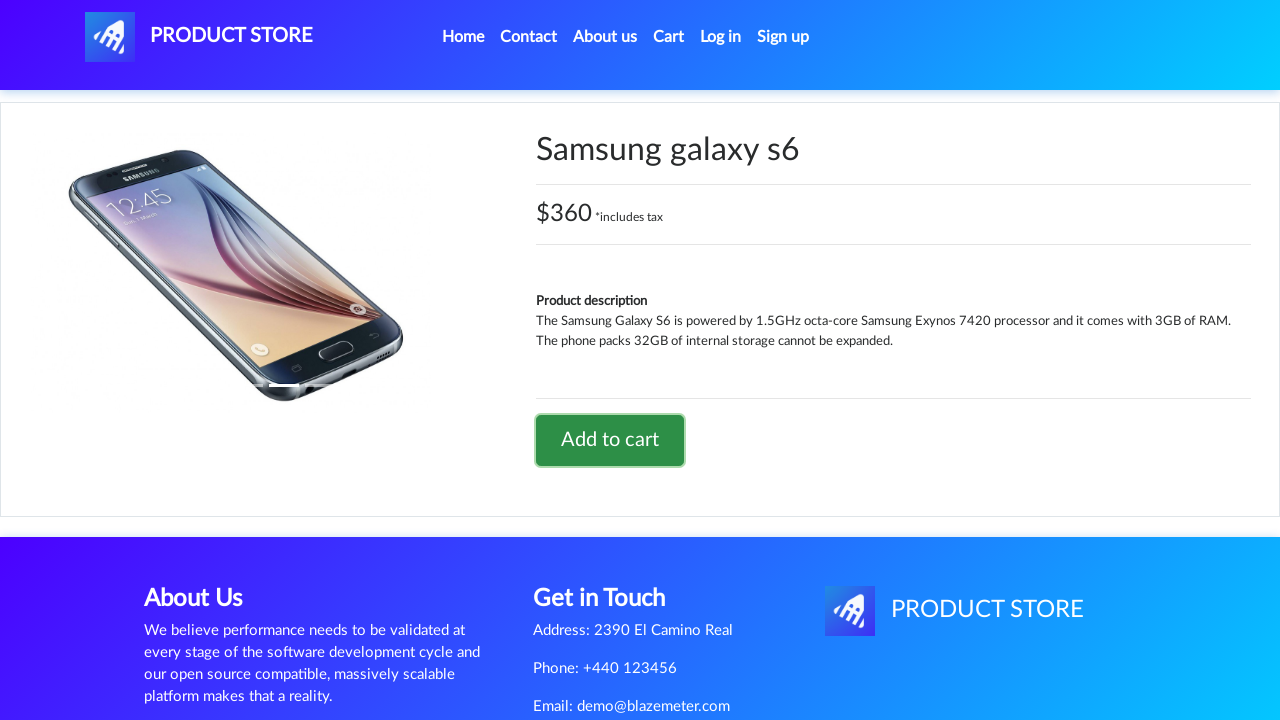

Set up dialog handler to accept alerts
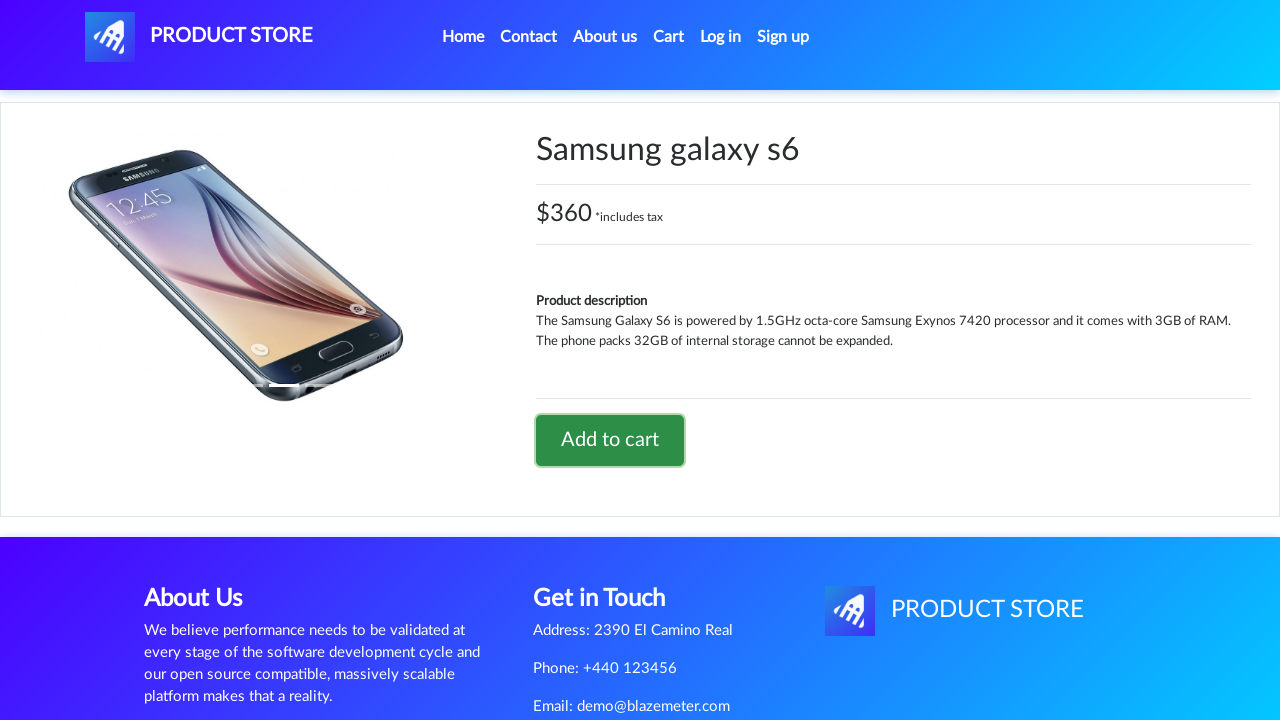

Waited 1000ms after accepting alert
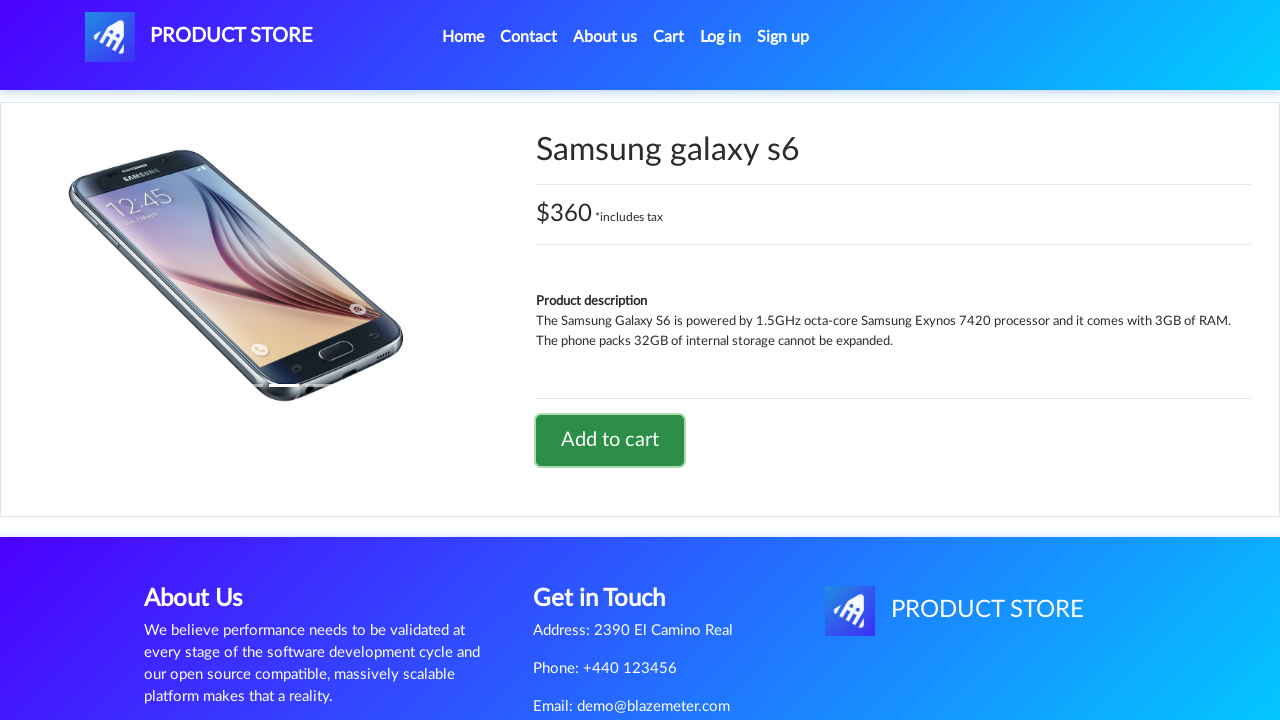

Clicked on cart link to view cart at (669, 37) on a#cartur
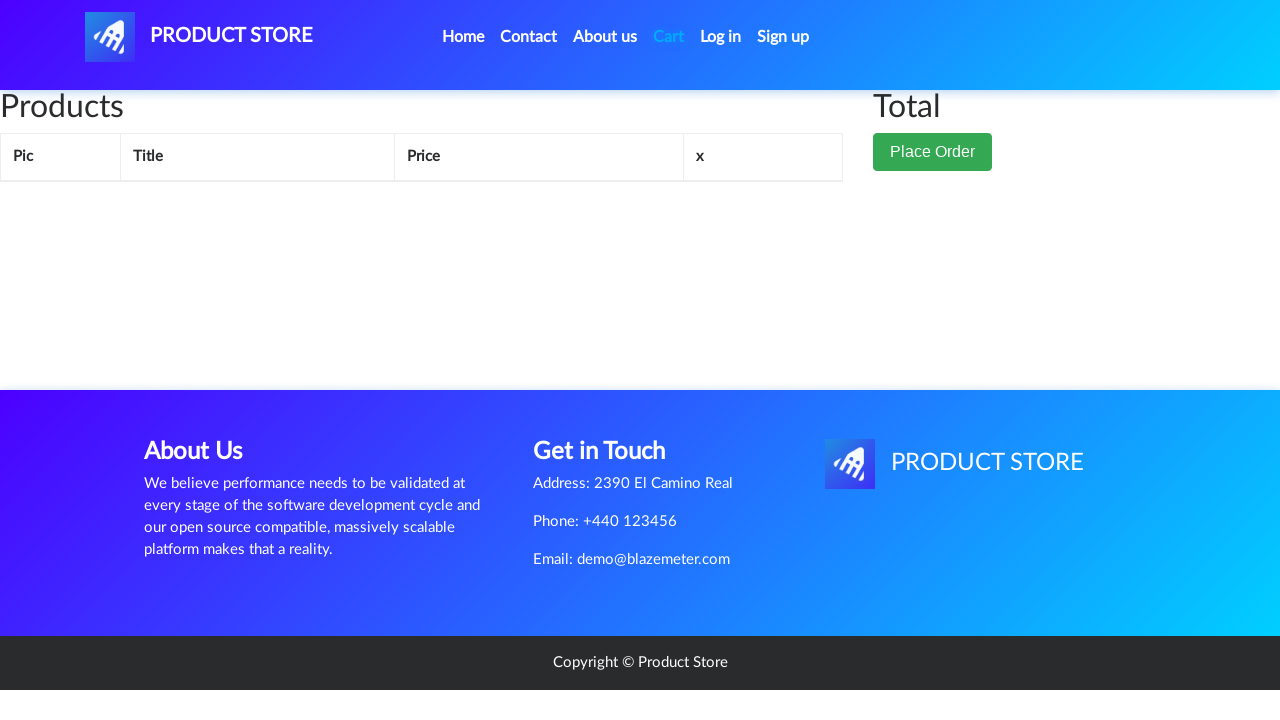

Cart page loaded with product table visible
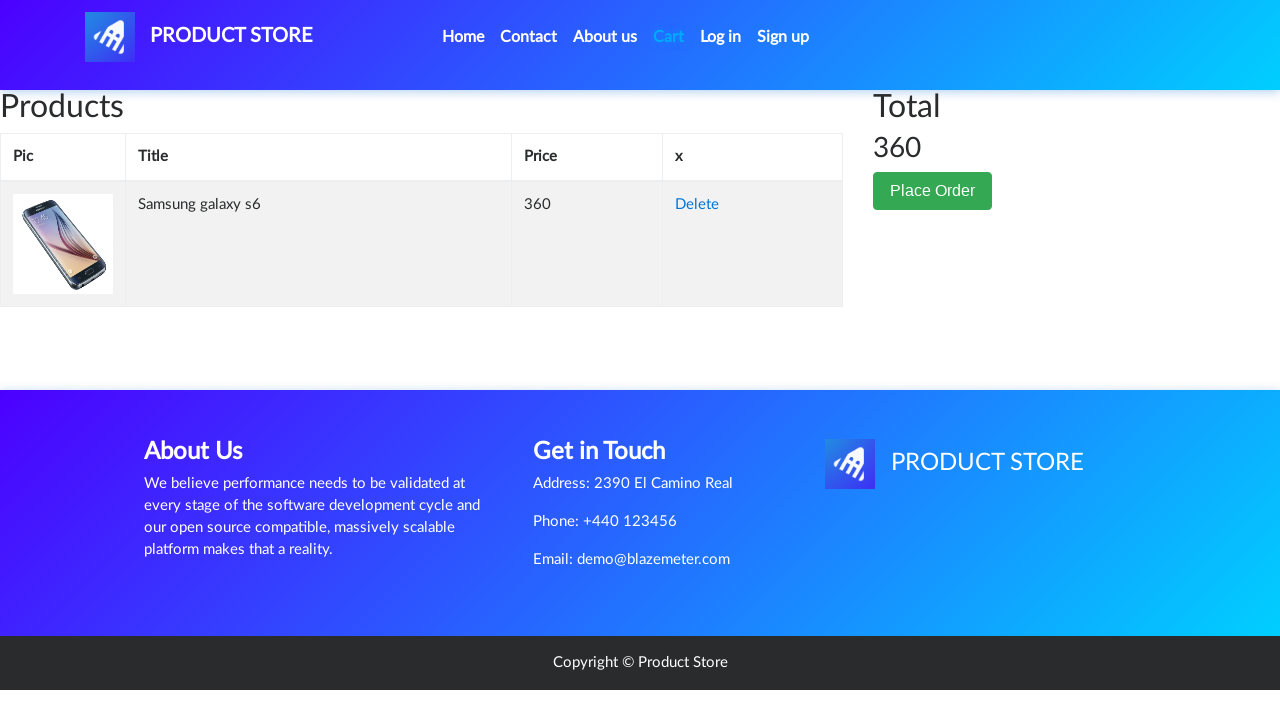

'Place Order' button appeared
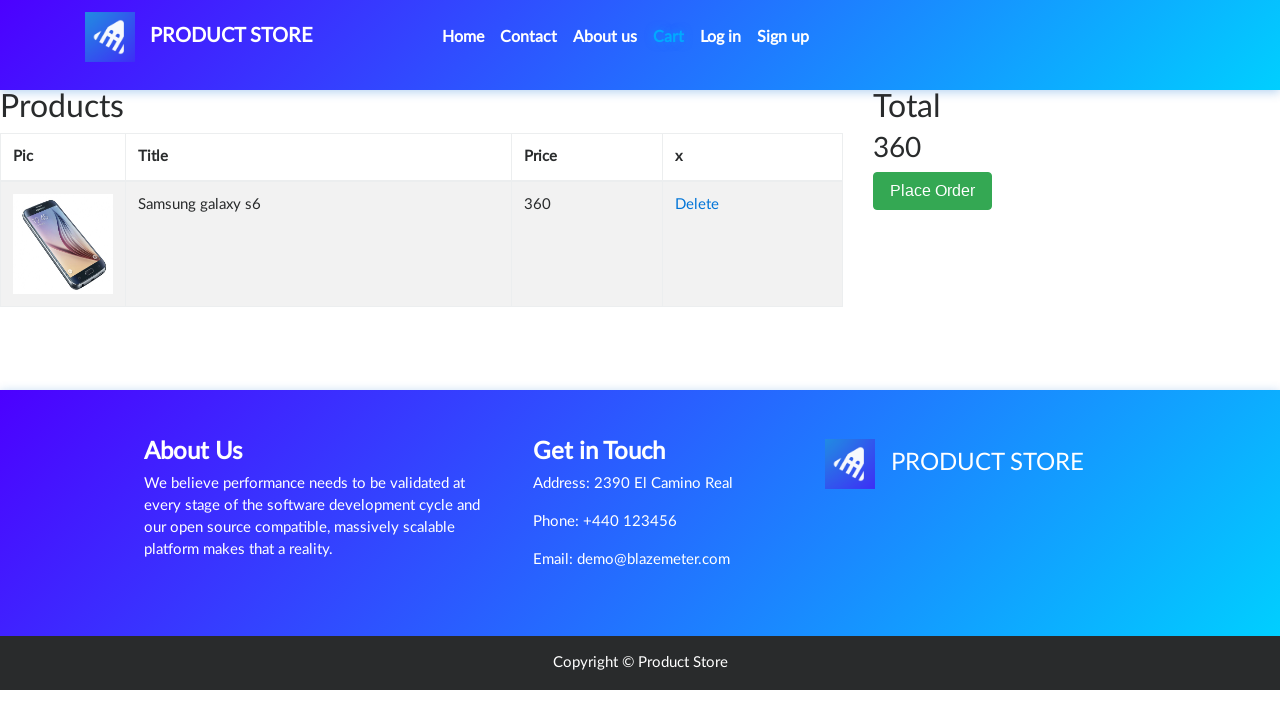

Clicked 'Place Order' button at (933, 191) on button:has-text('Place Order')
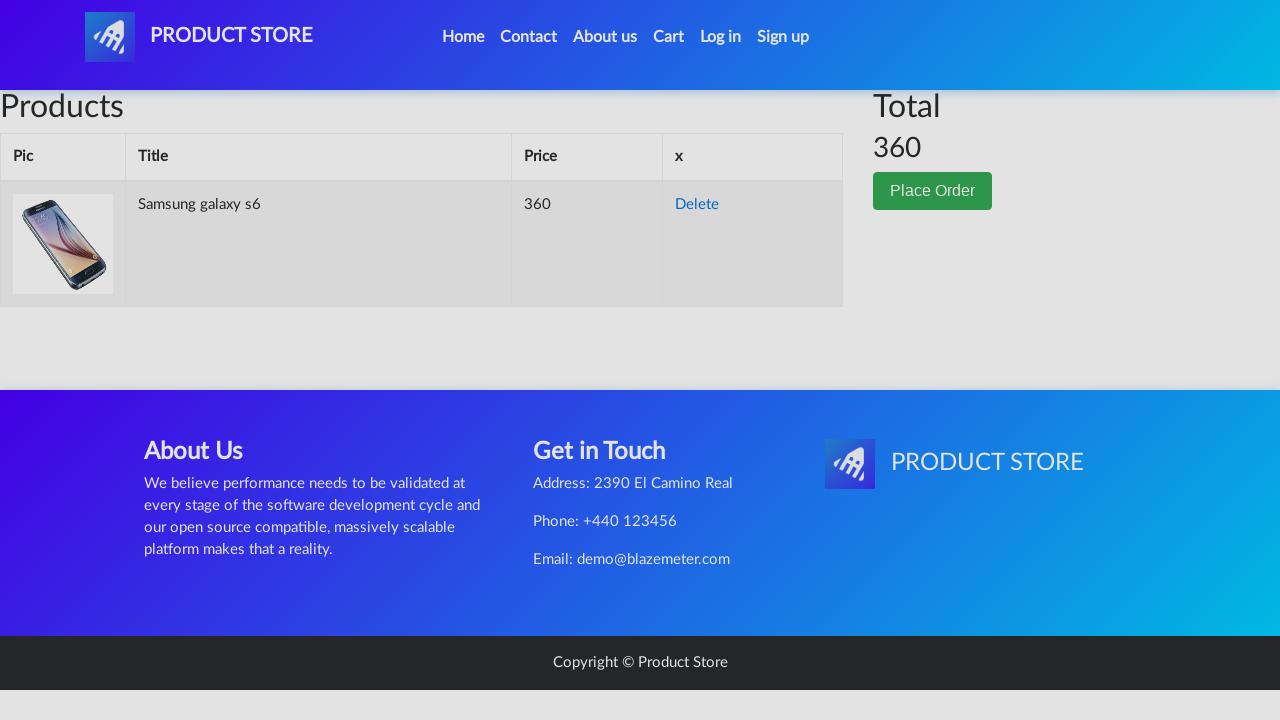

Checkout modal appeared
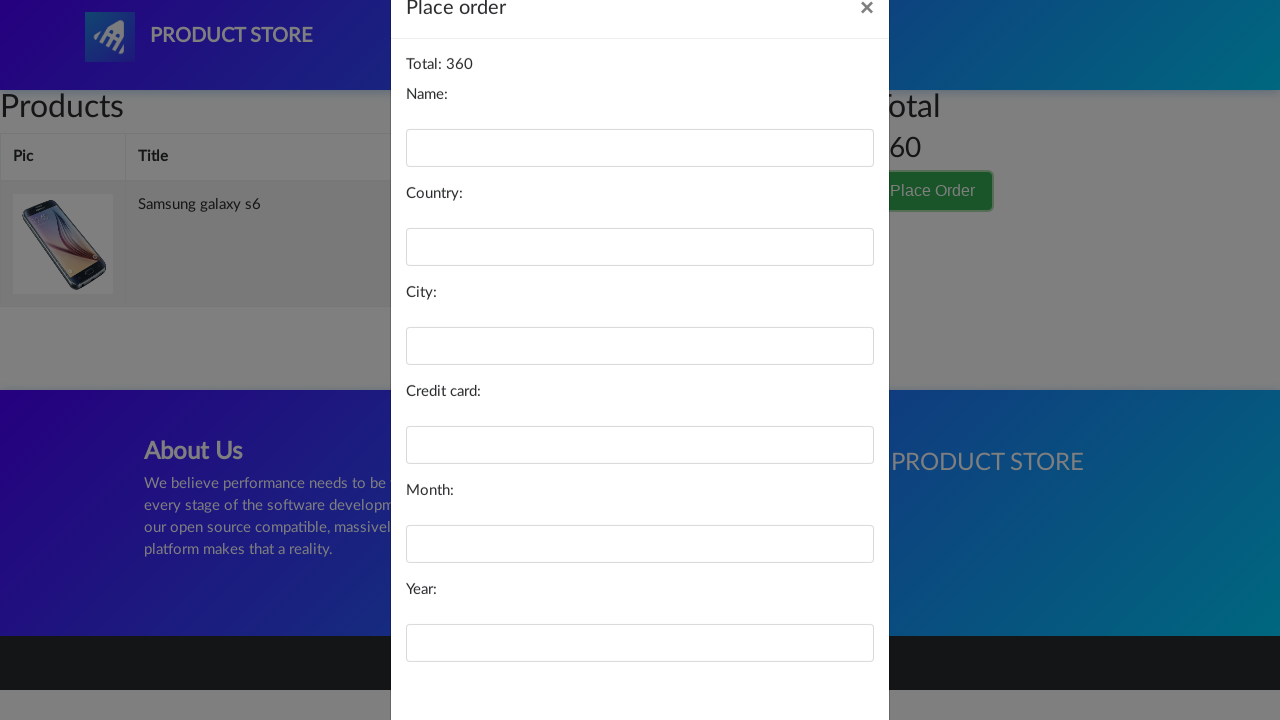

Filled name field with 'Mr Test' on #name
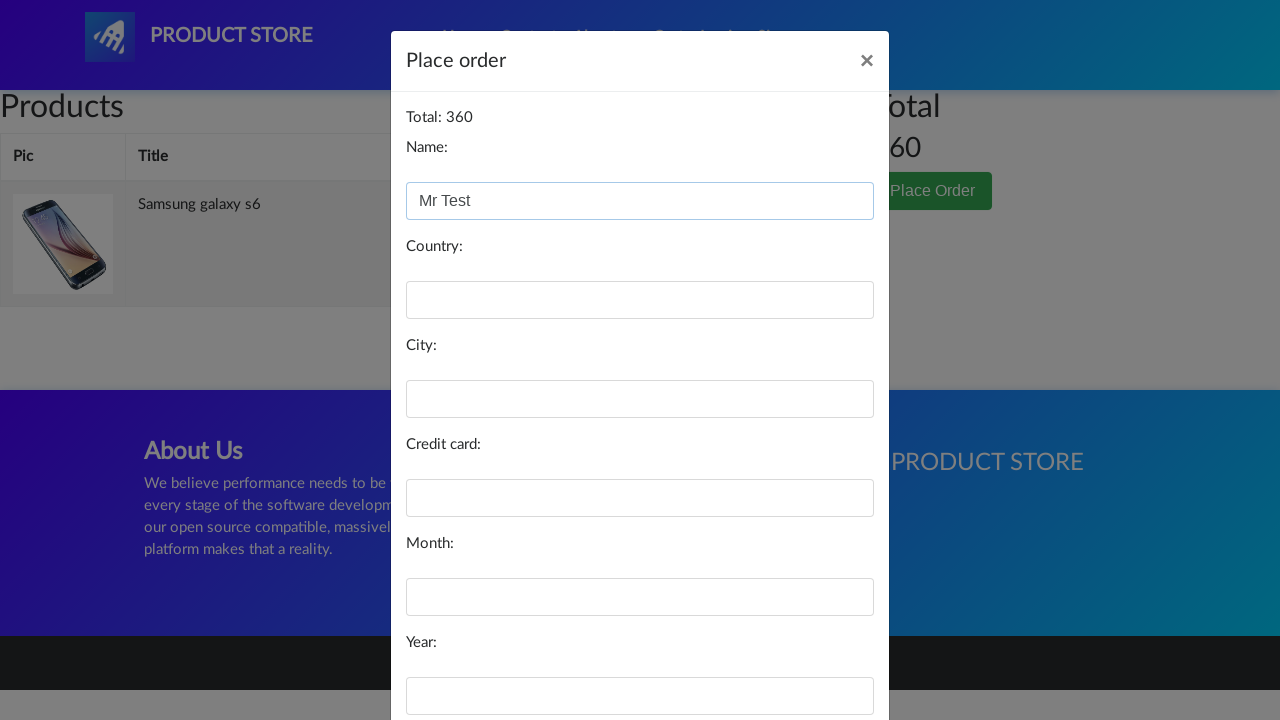

Filled country field with 'Norway' on #country
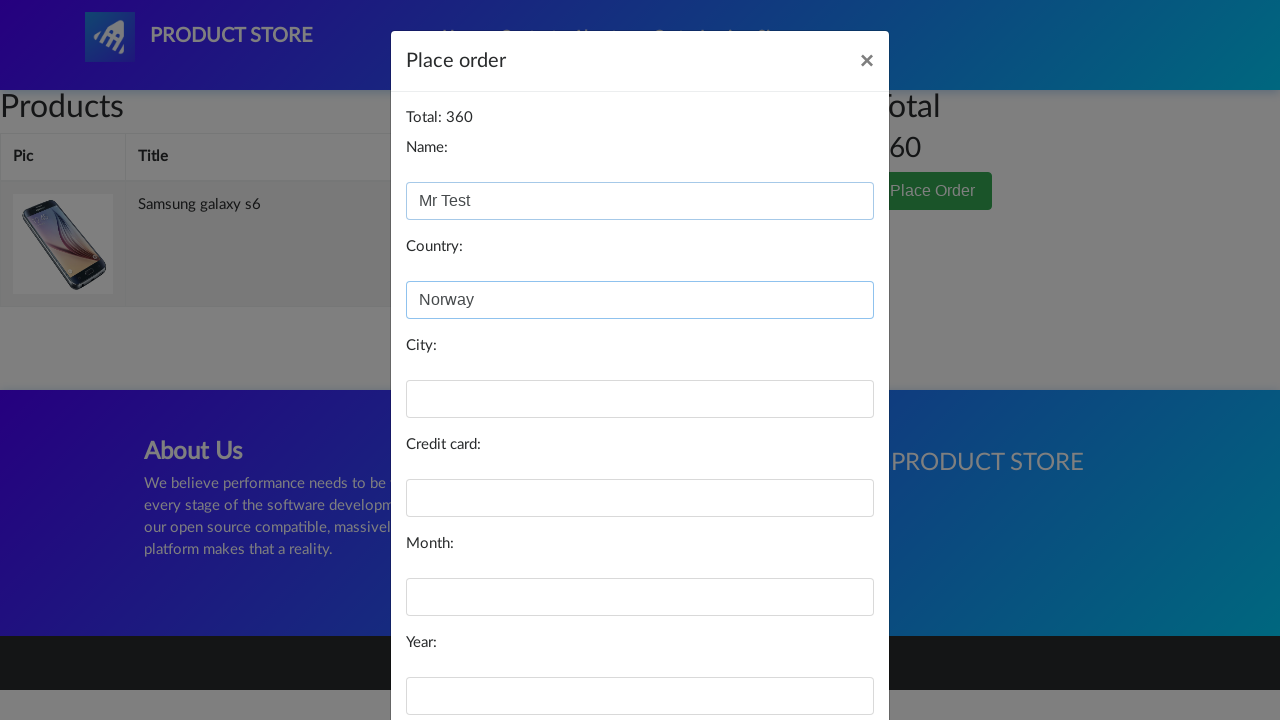

Filled city field with 'Tromsø' on #city
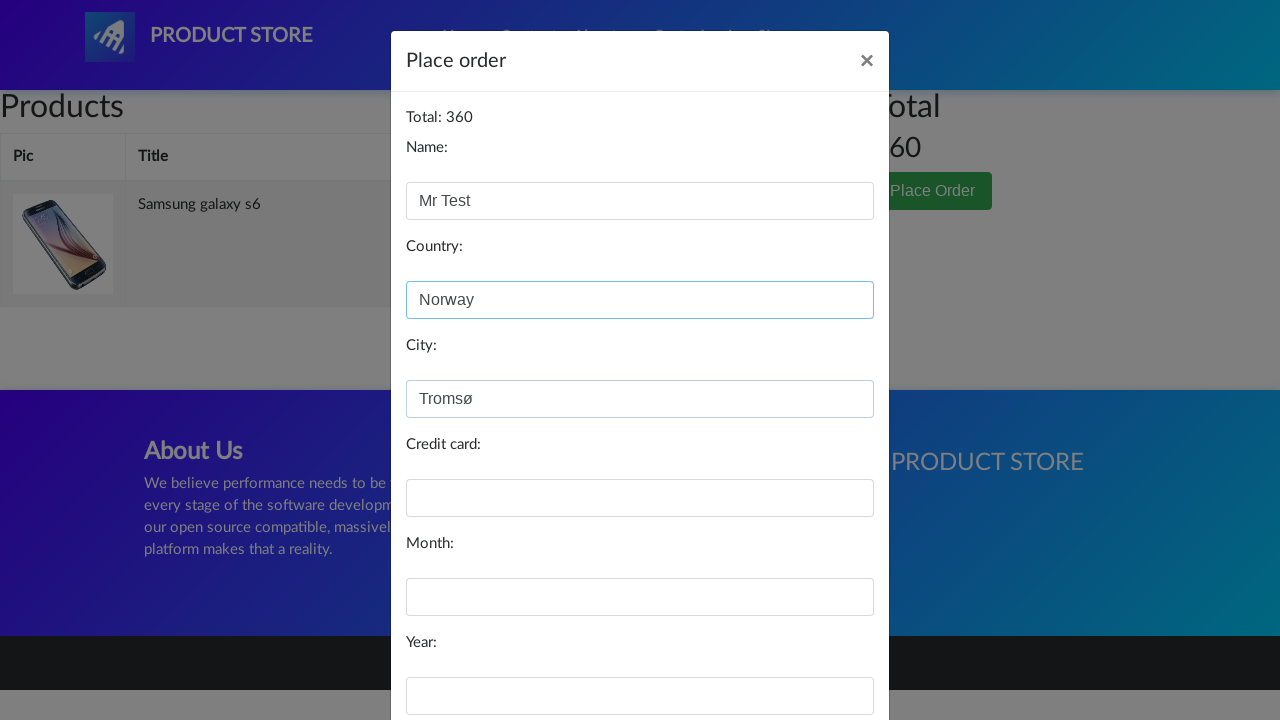

Filled card field with credit card number on #card
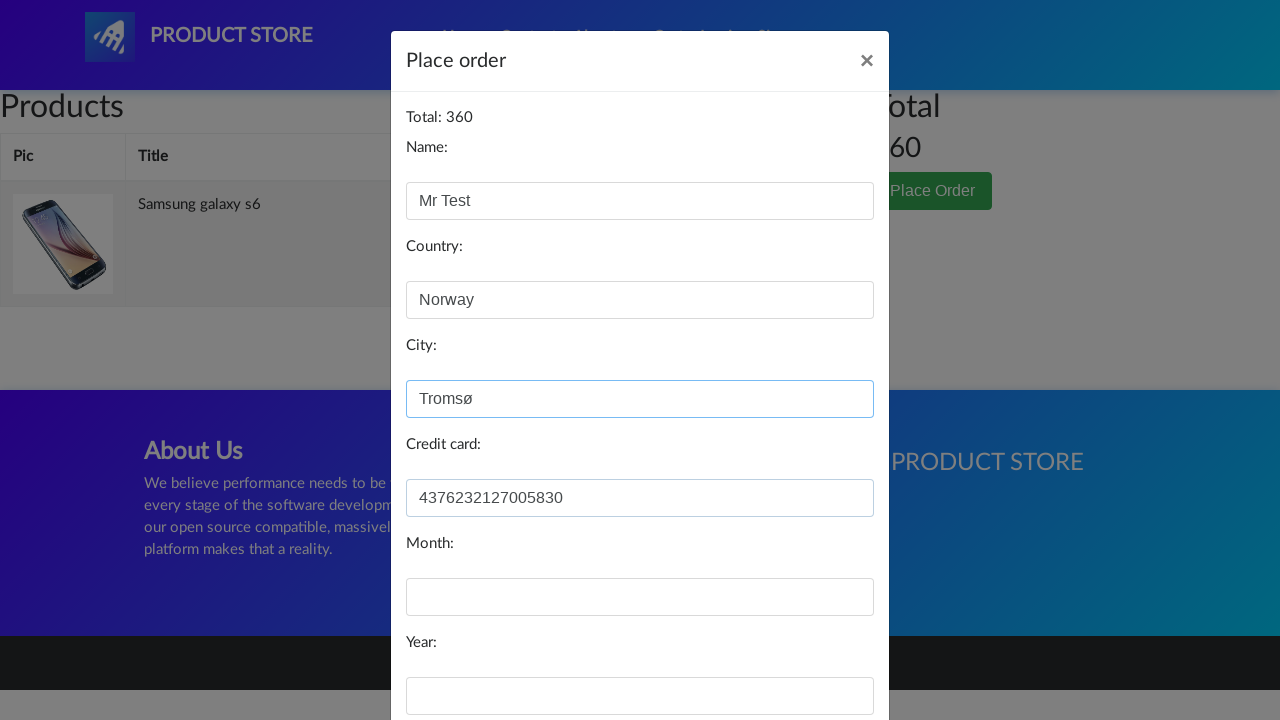

Filled month field with 'May' on #month
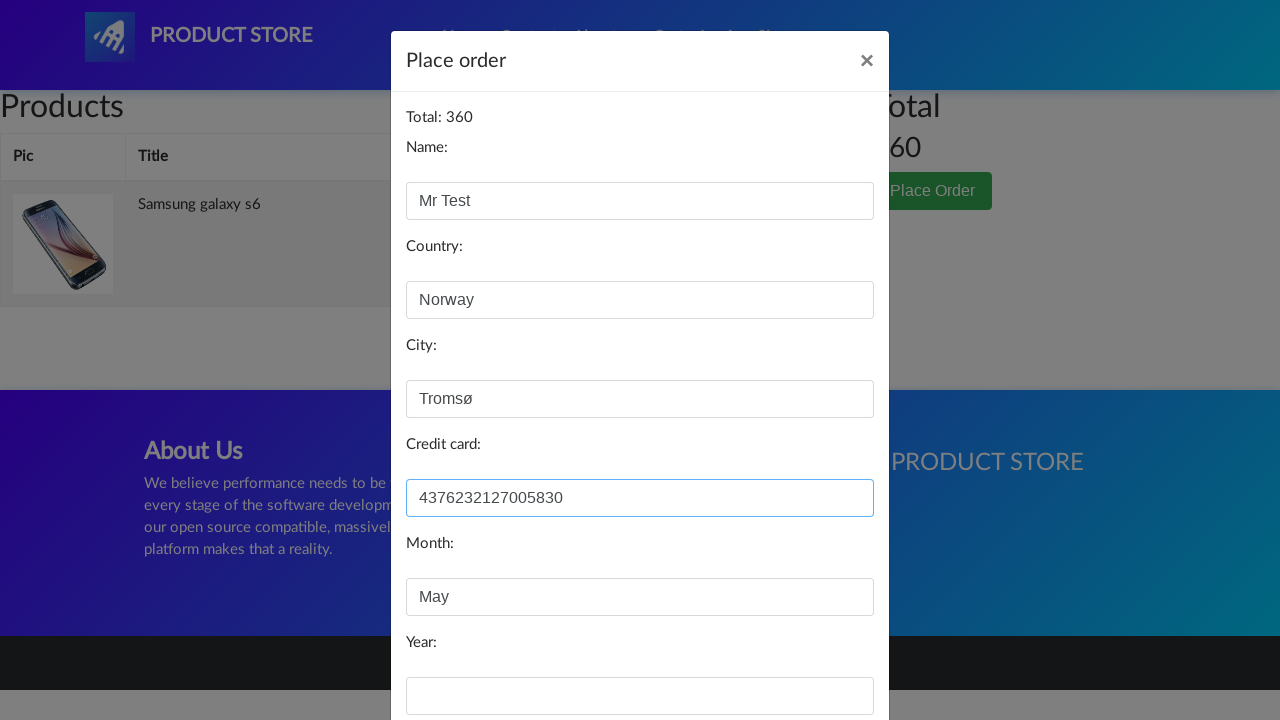

Filled year field with '2022' on #year
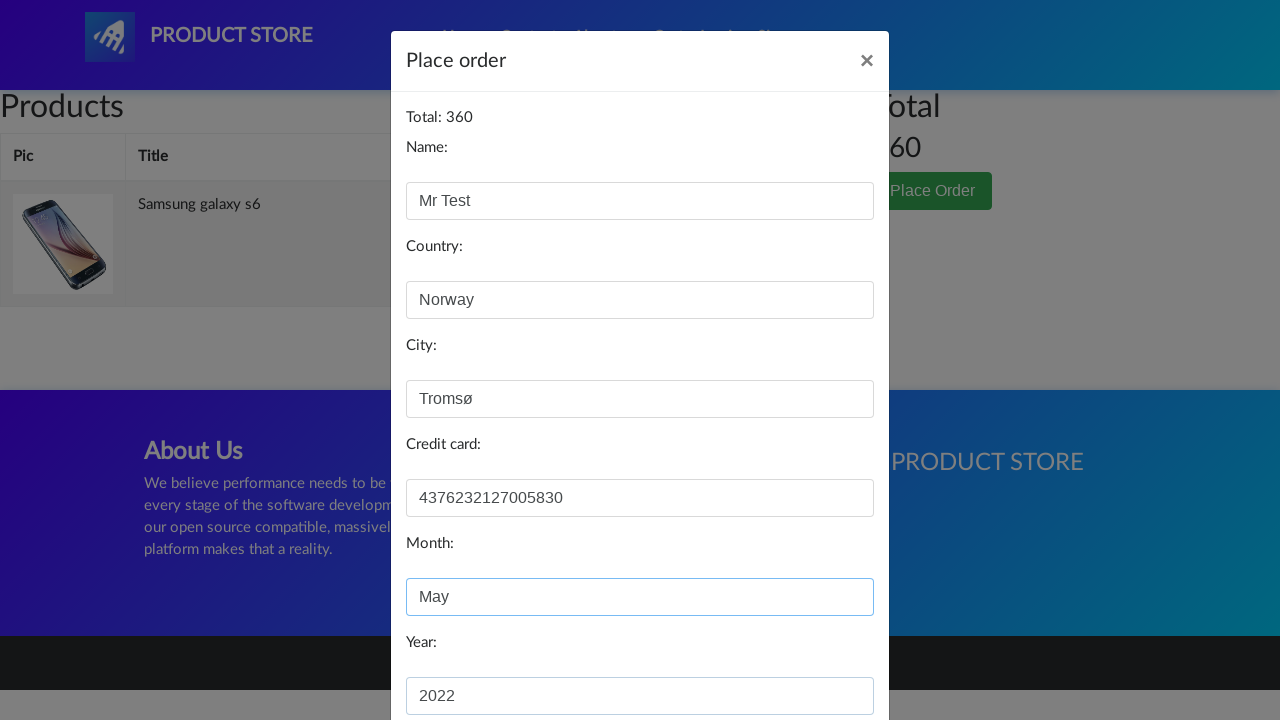

Waited 1000ms for form to be ready
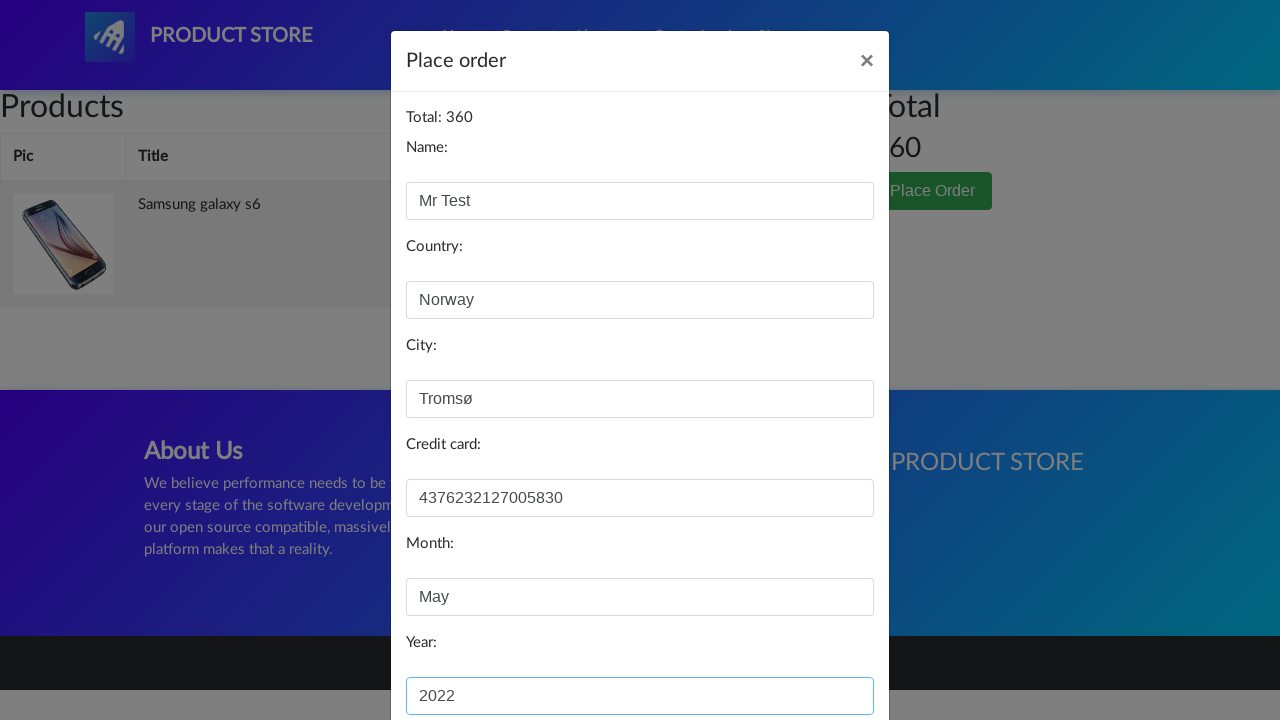

Clicked 'Purchase' button to submit order at (823, 655) on button:has-text('Purchase')
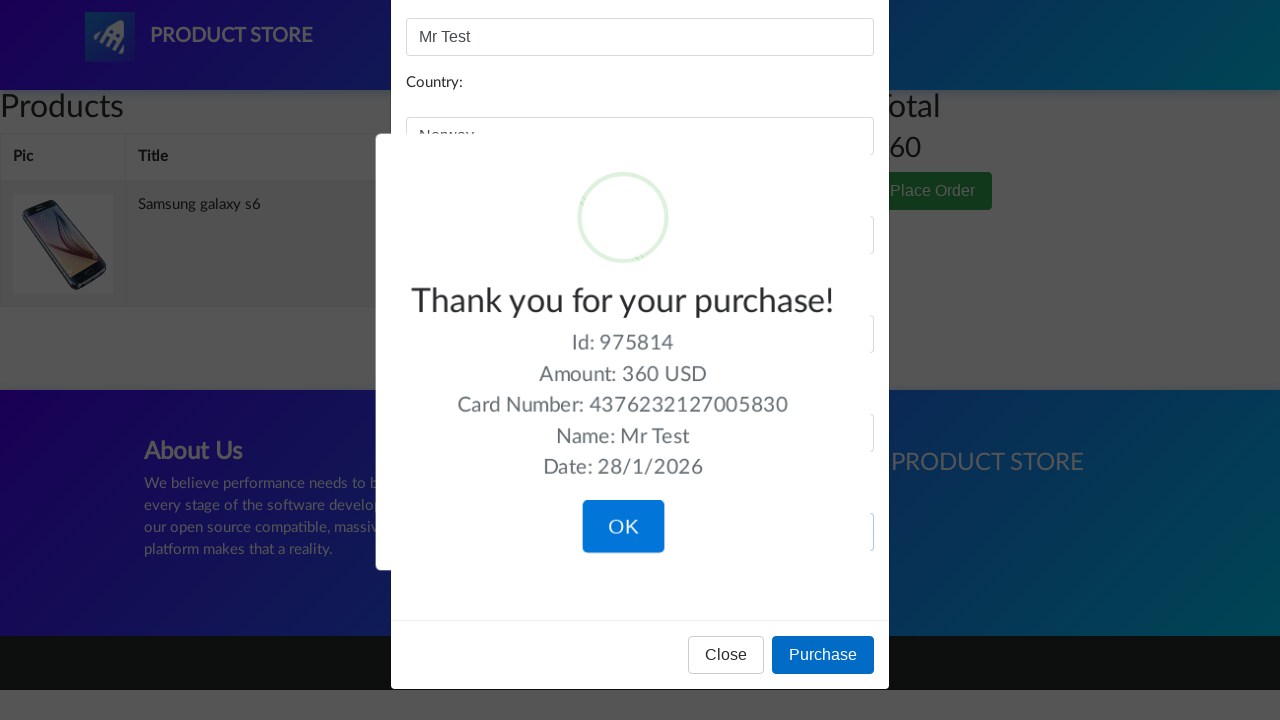

Purchase confirmation alert appeared
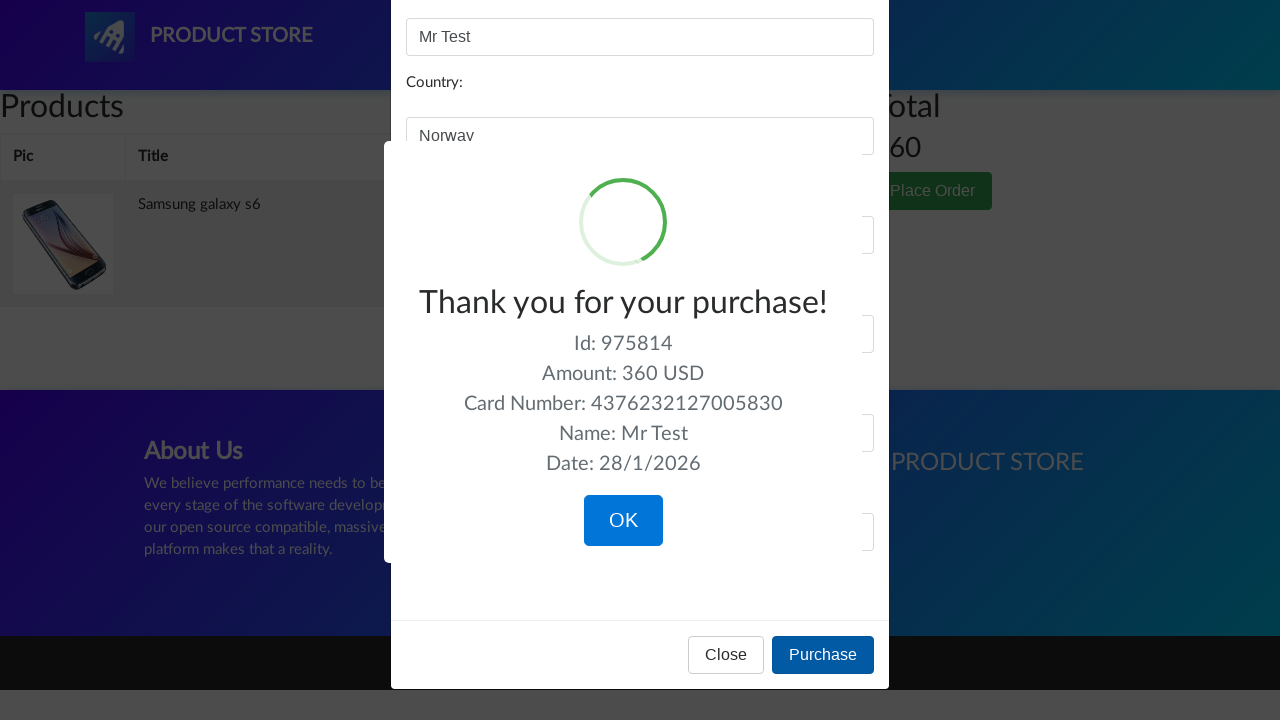

Waited 3000ms for confirmation to display
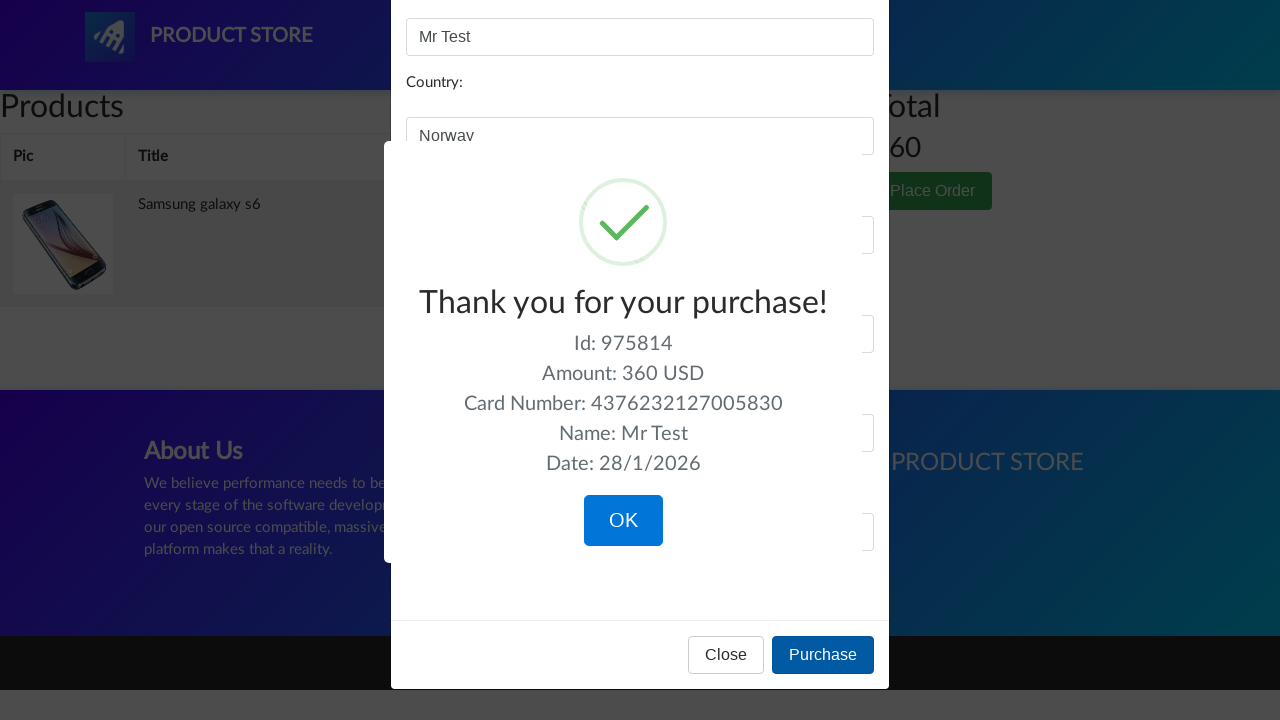

Clicked confirm button to close confirmation modal at (623, 521) on button.confirm
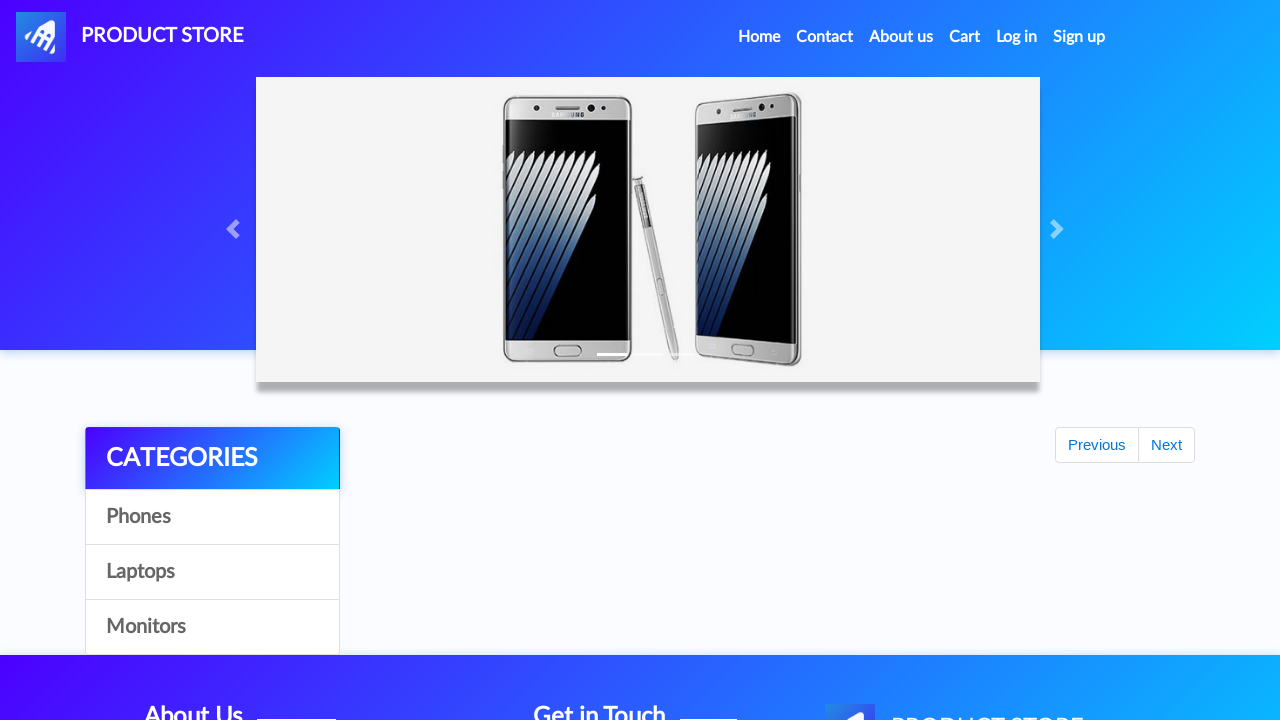

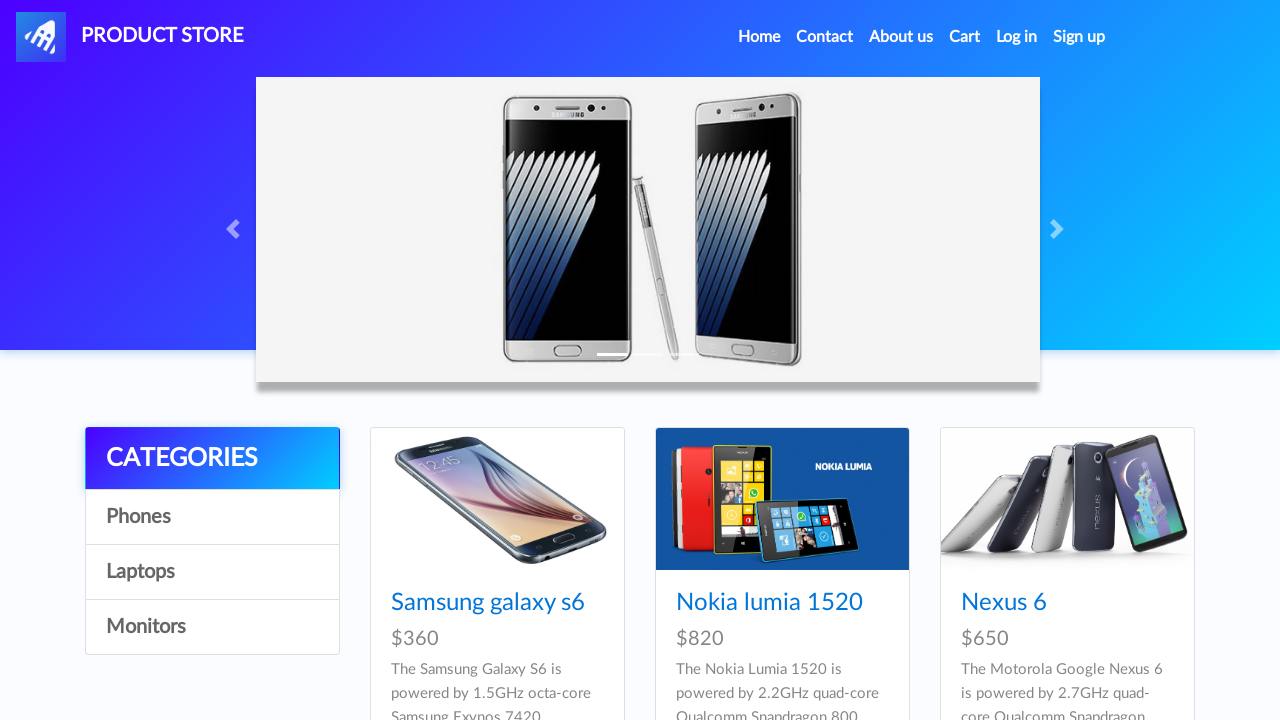